Tests a wait scenario by waiting for a verify button to become clickable, clicking it, and verifying that a success message appears

Starting URL: http://suninjuly.github.io/wait2.html

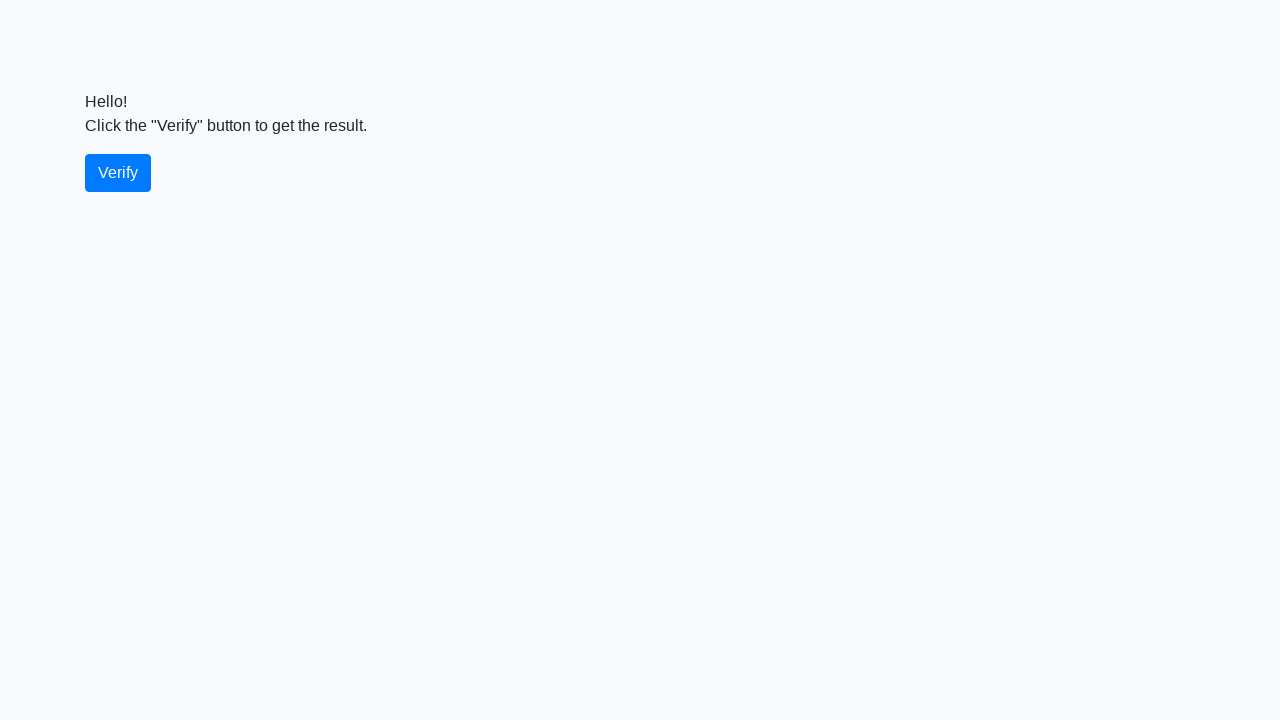

Waited for verify button to become visible
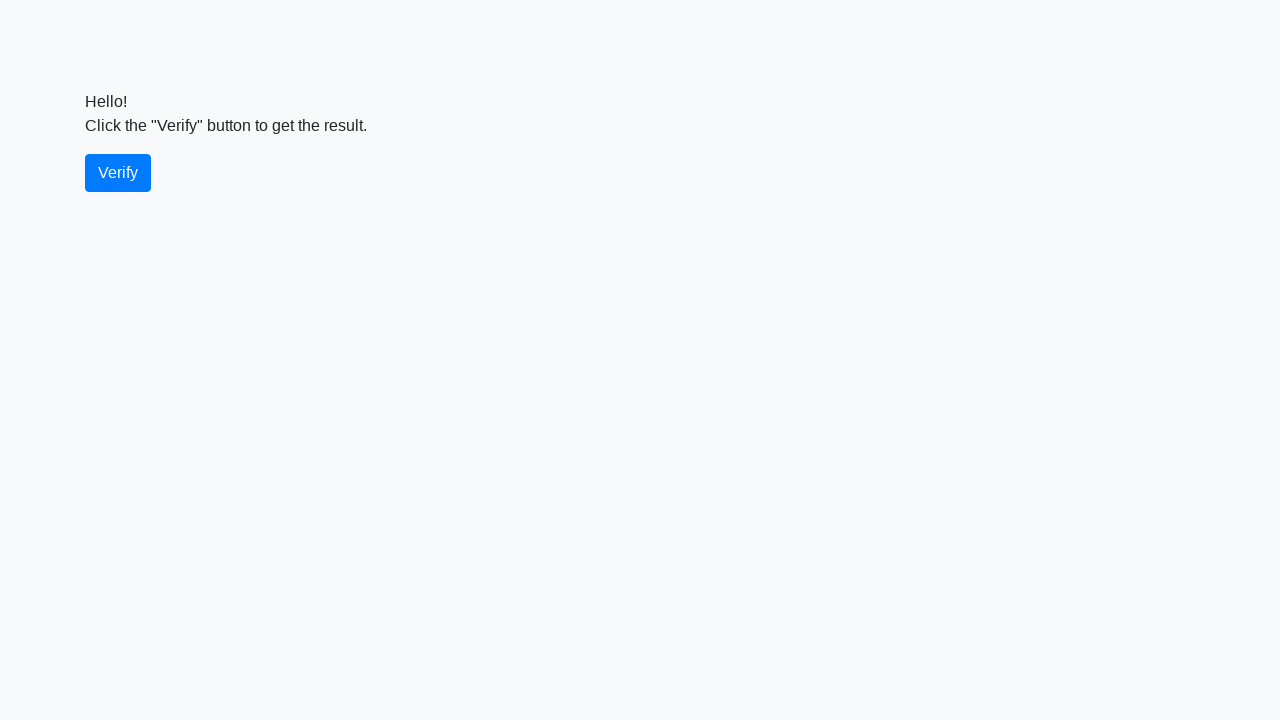

Clicked the verify button at (118, 173) on #verify
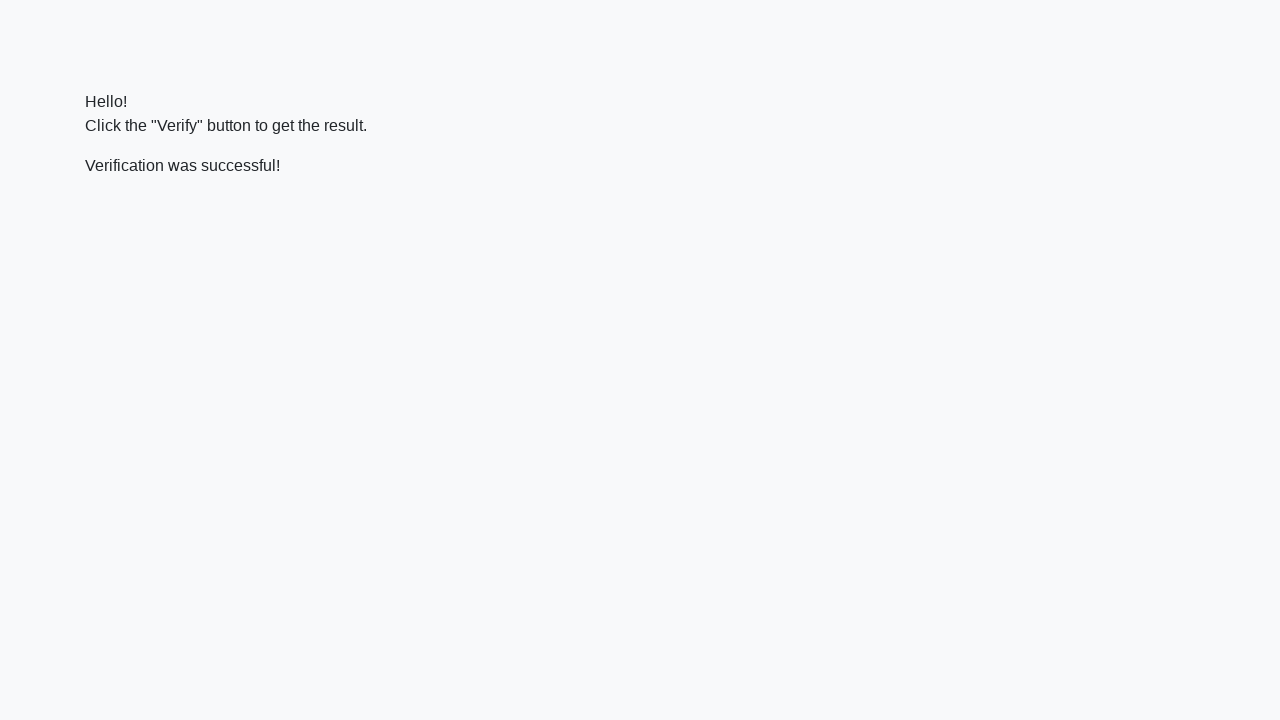

Located the verify message element
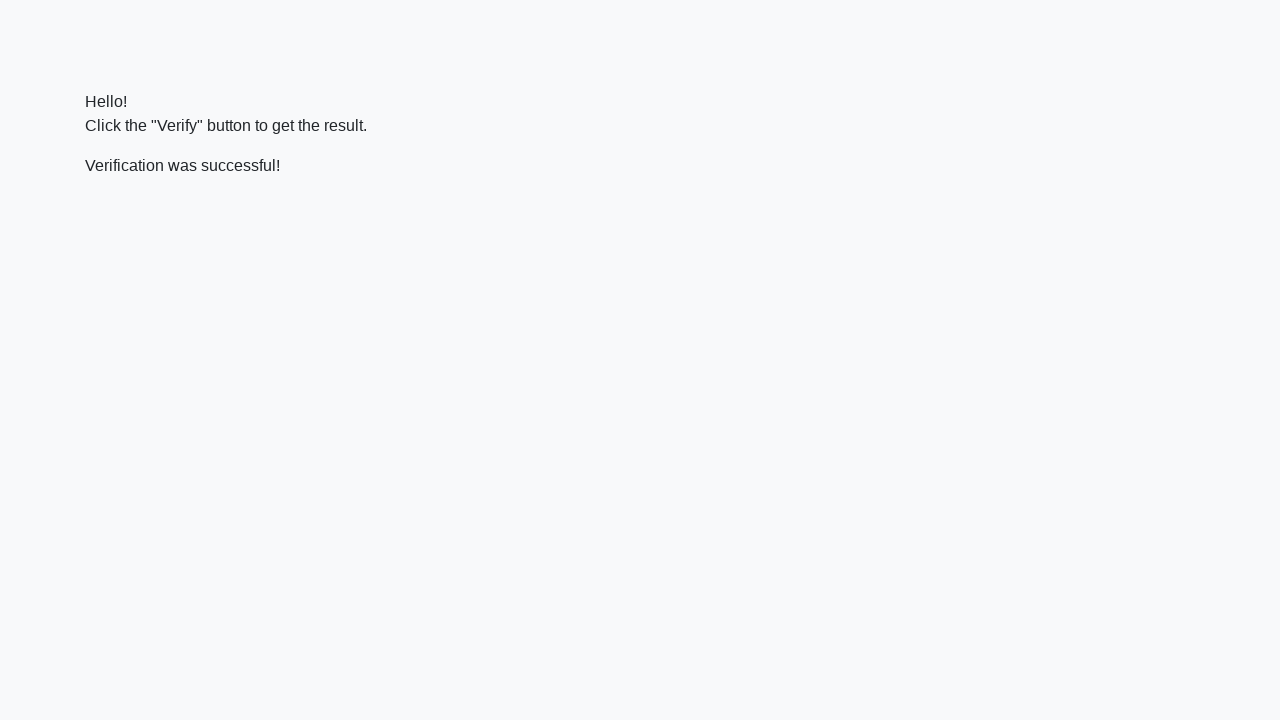

Waited for success message to appear
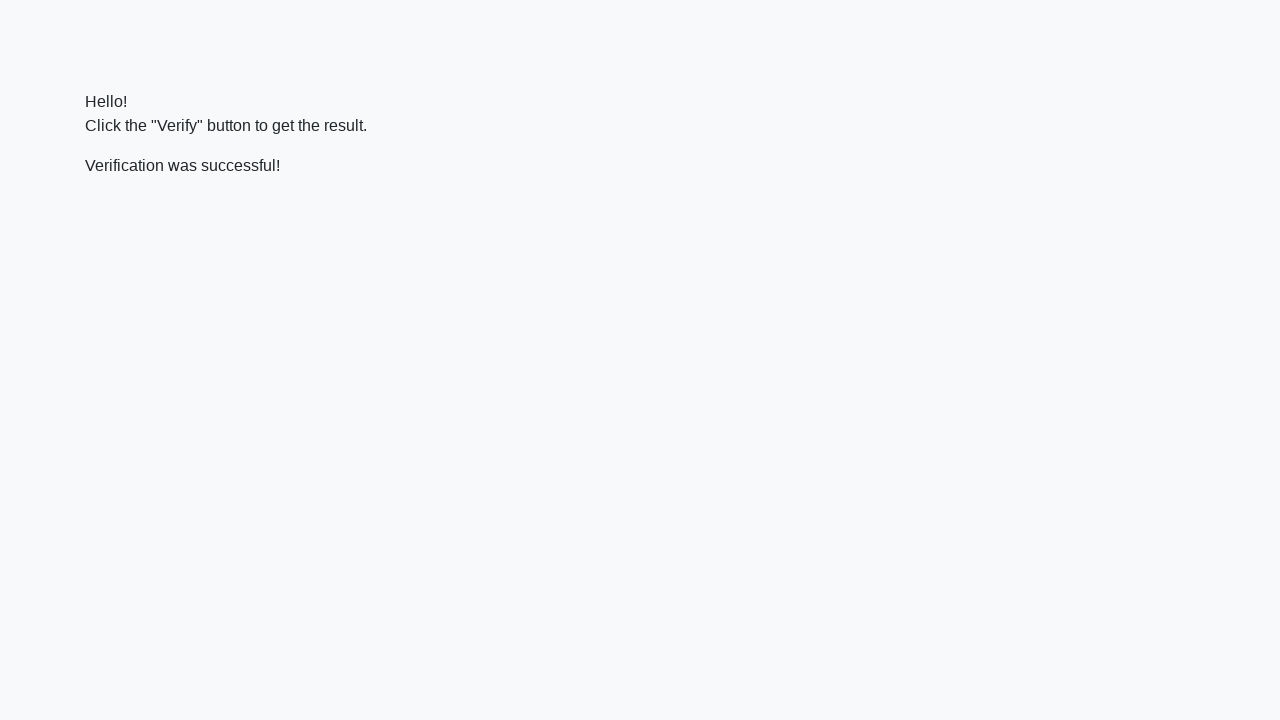

Verified that success message contains 'successful'
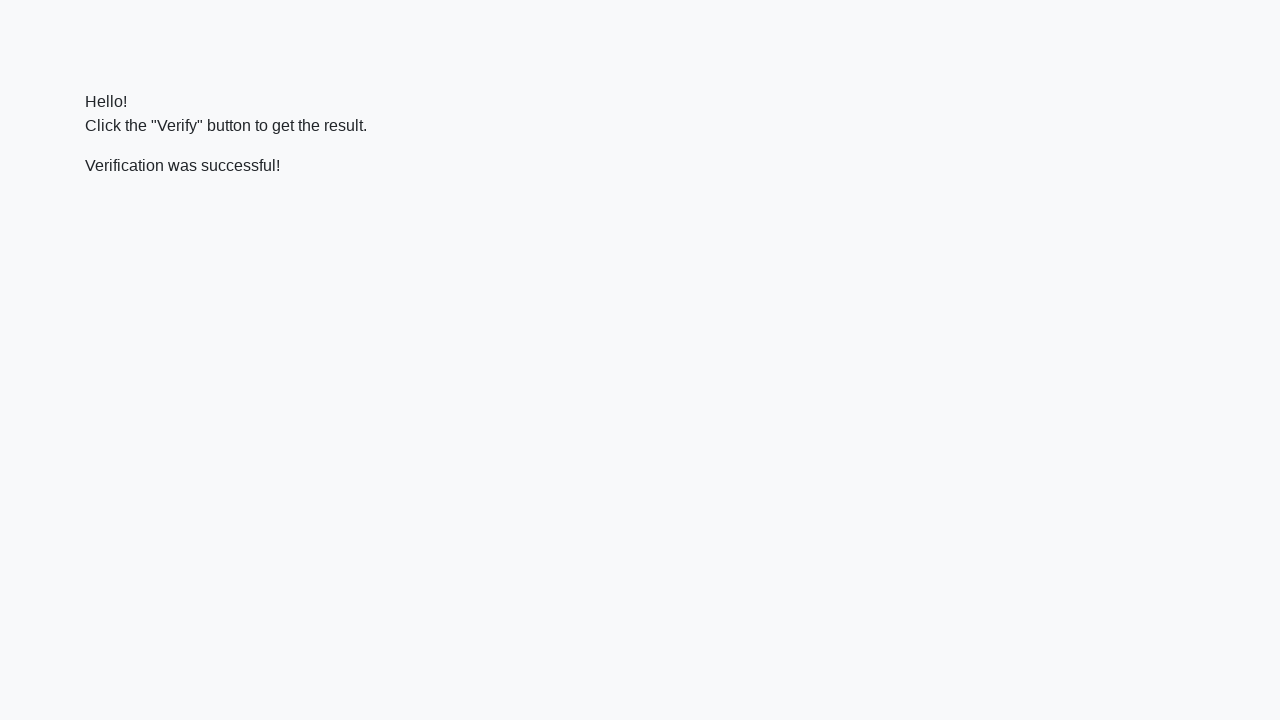

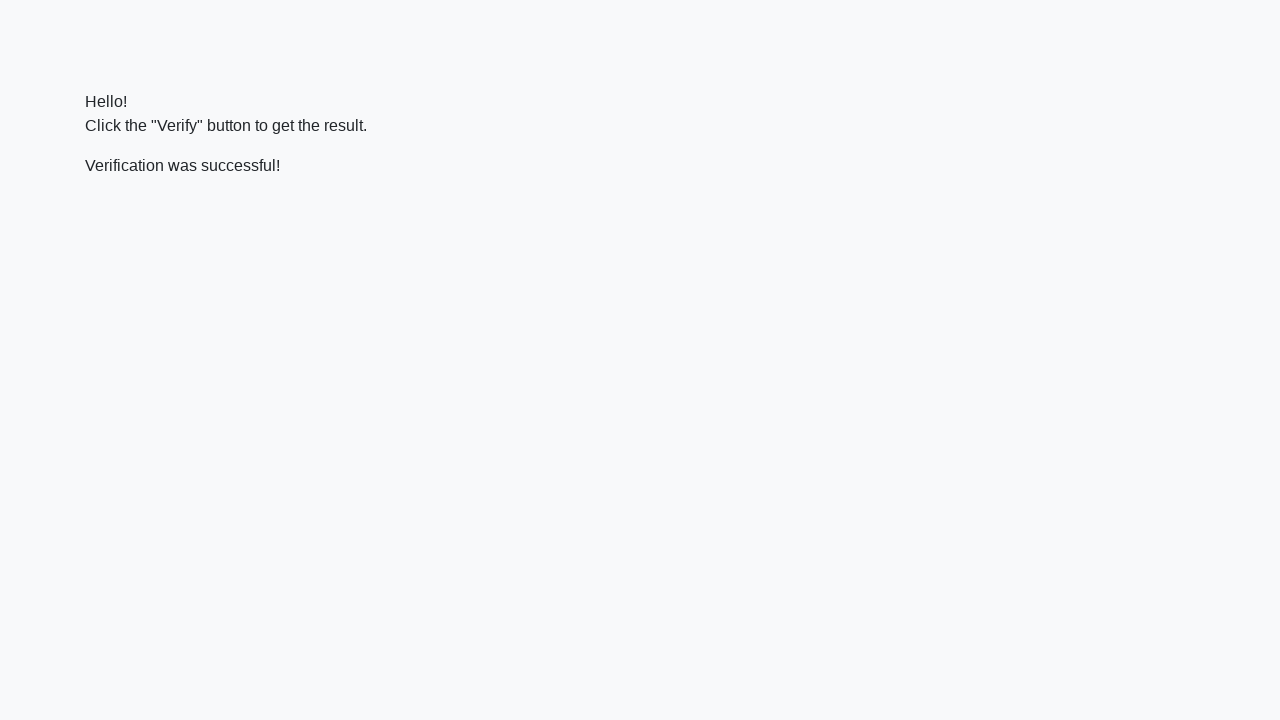